Tests the text box form by filling all fields (name, email, current address, permanent address) and submitting

Starting URL: https://demoqa.com/text-box

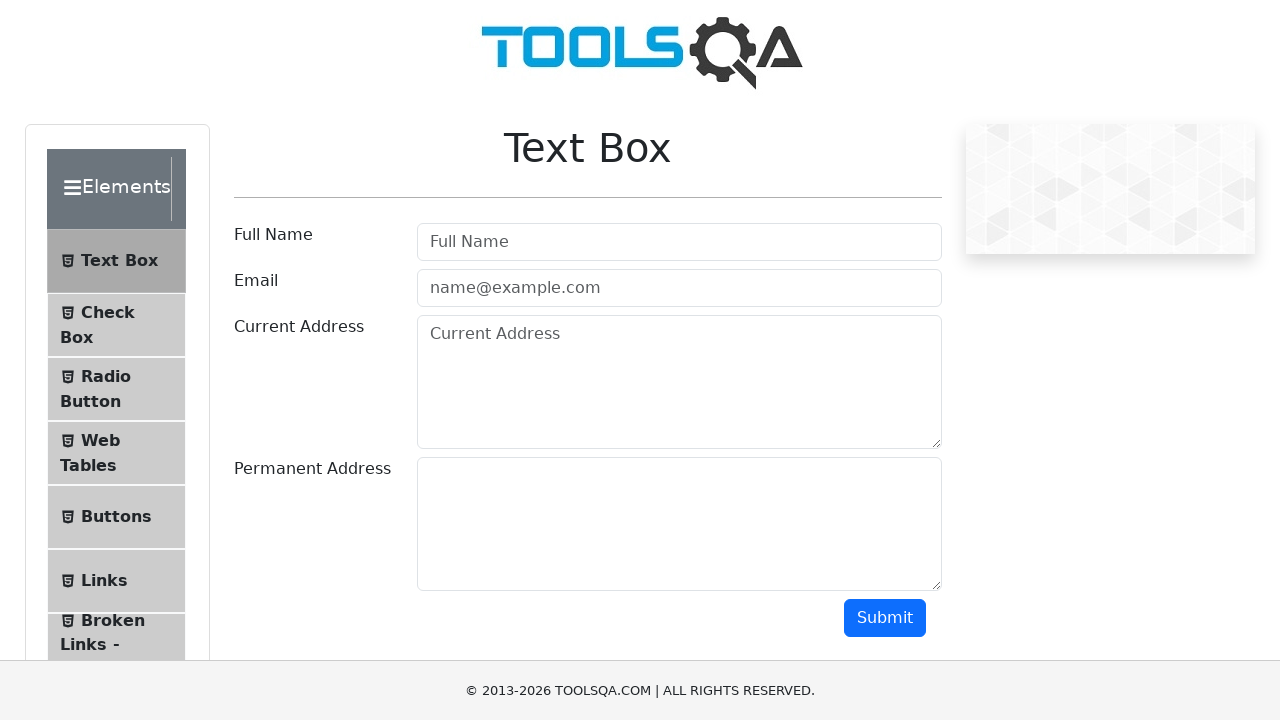

Filled in full name field with 'Natalia' on input#userName
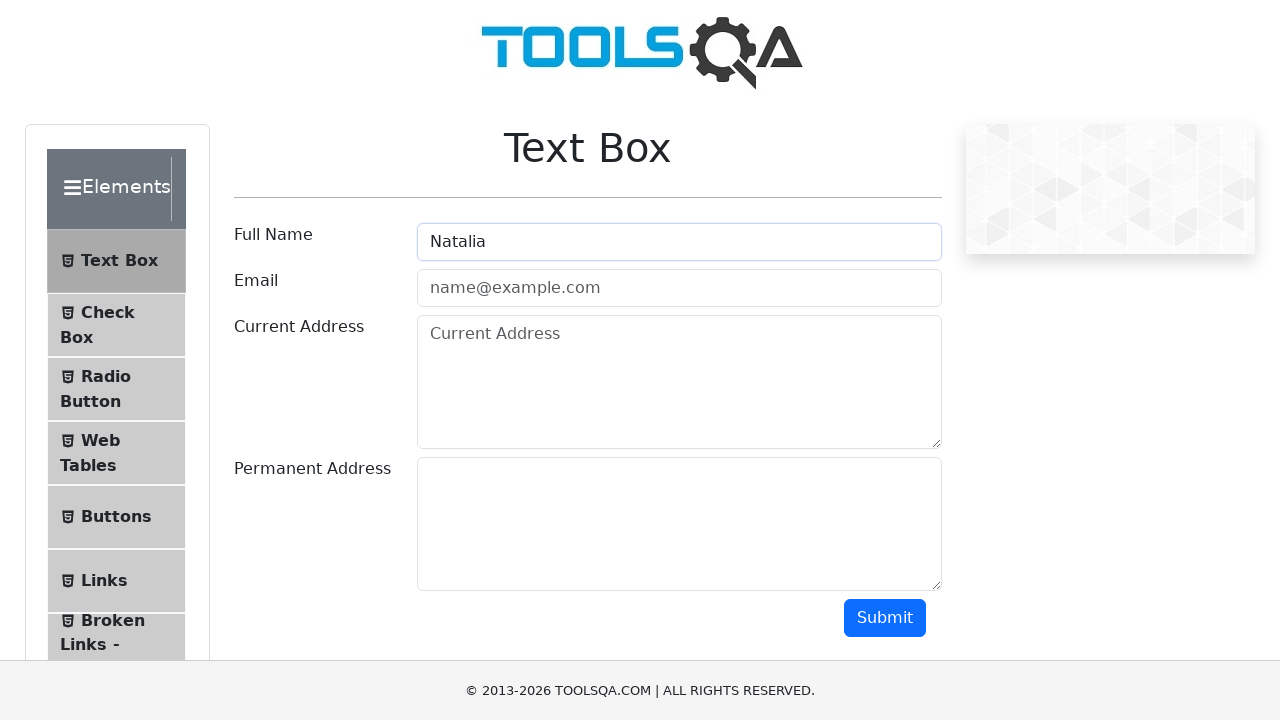

Filled in email field with 'natalia@gmail.com' on input#userEmail
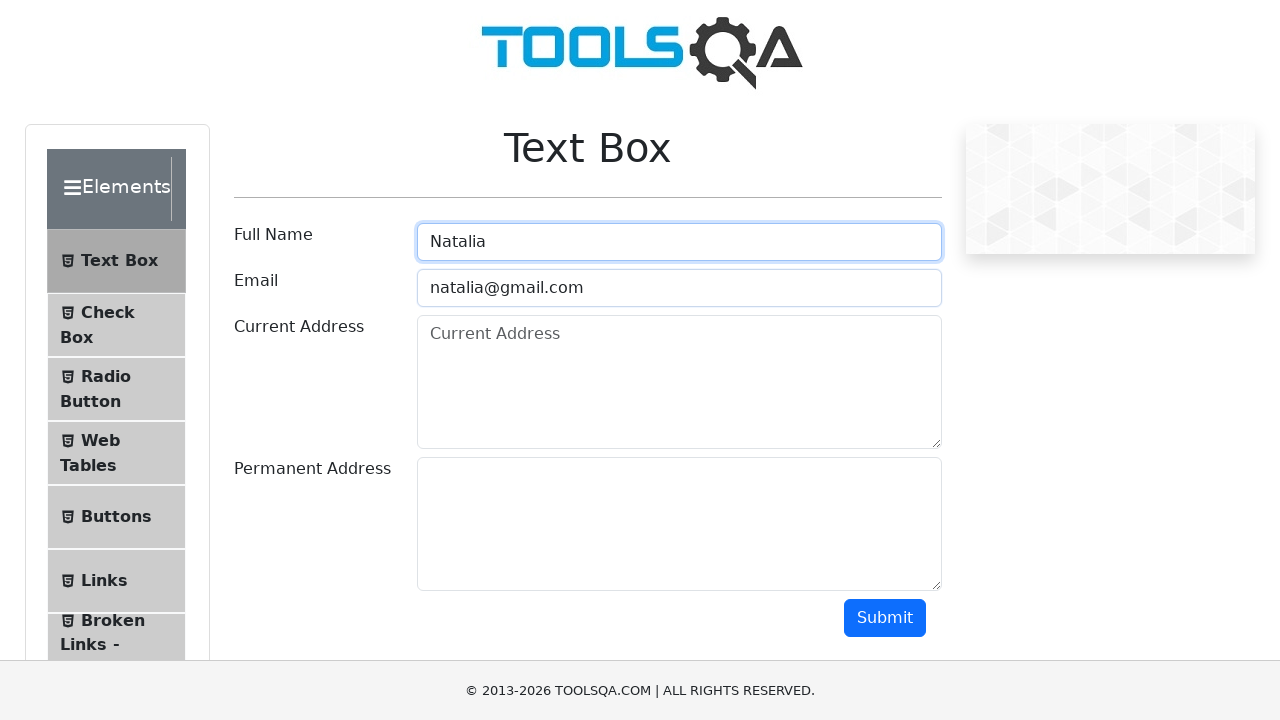

Filled in current address field with 'Sciastlivaia' on textarea#currentAddress
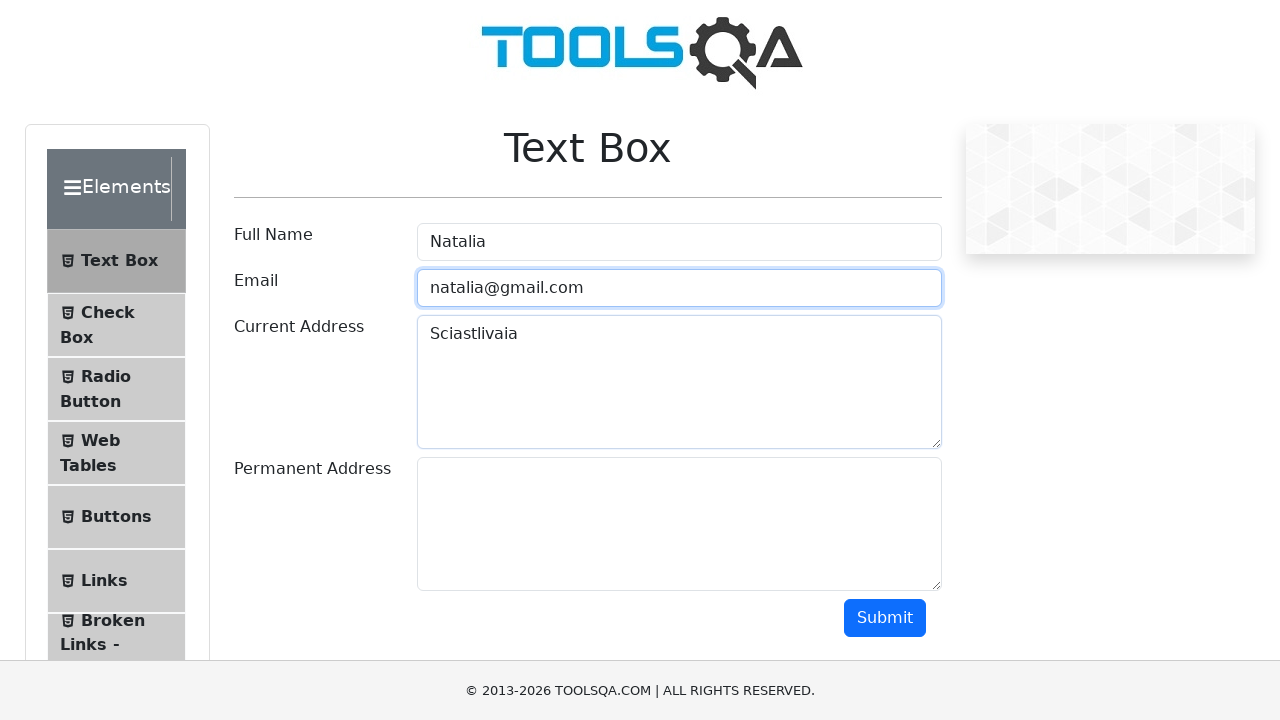

Filled in permanent address field with 'Udacia' on textarea#permanentAddress
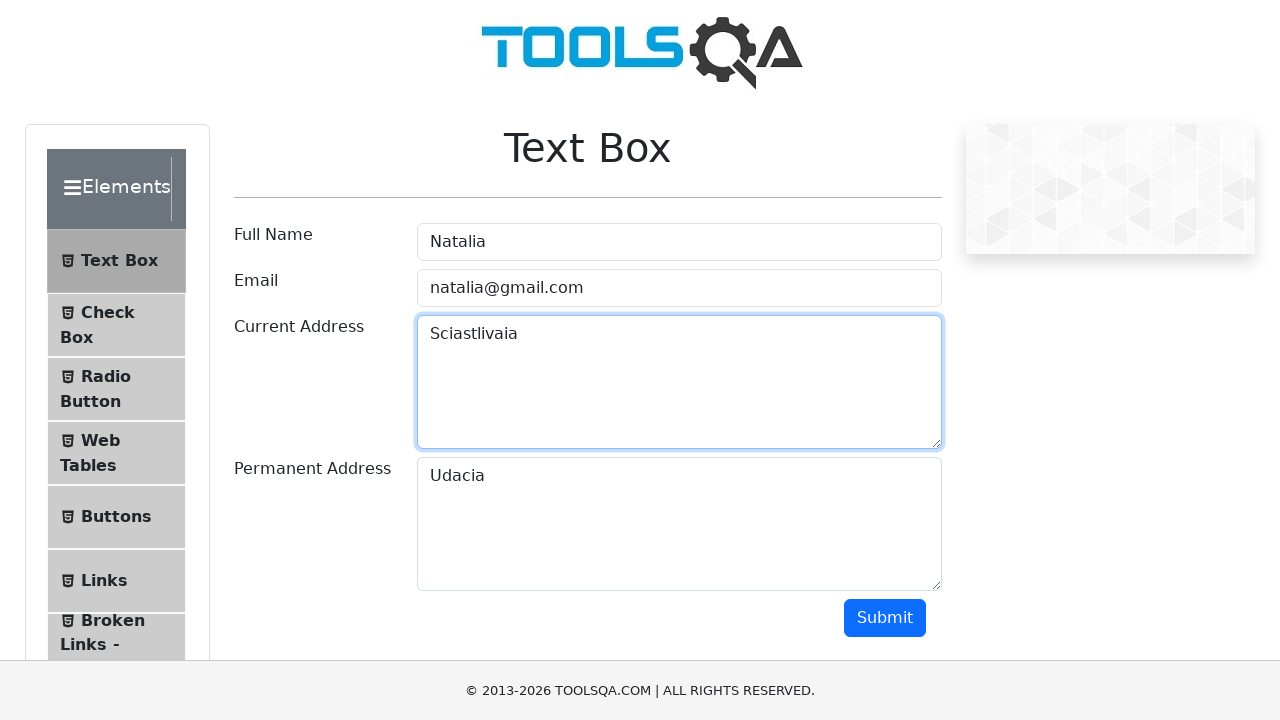

Clicked submit button to submit the form at (885, 618) on button#submit
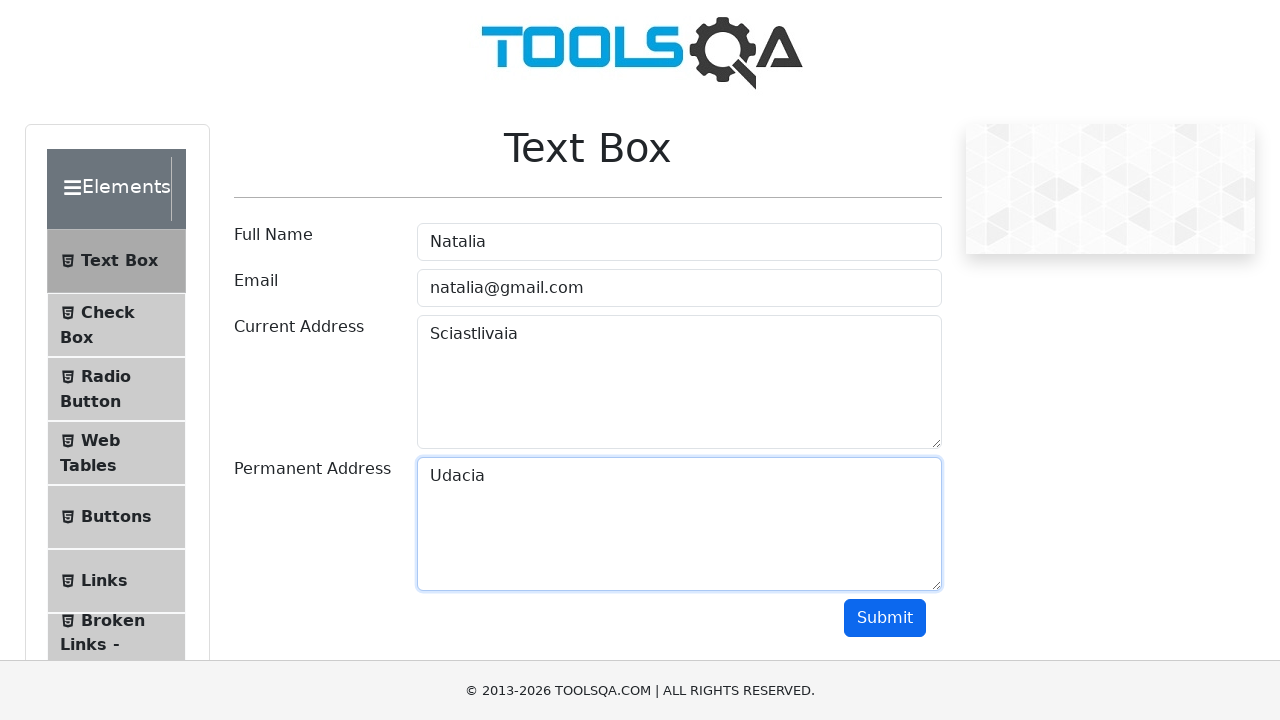

Form submission results loaded successfully
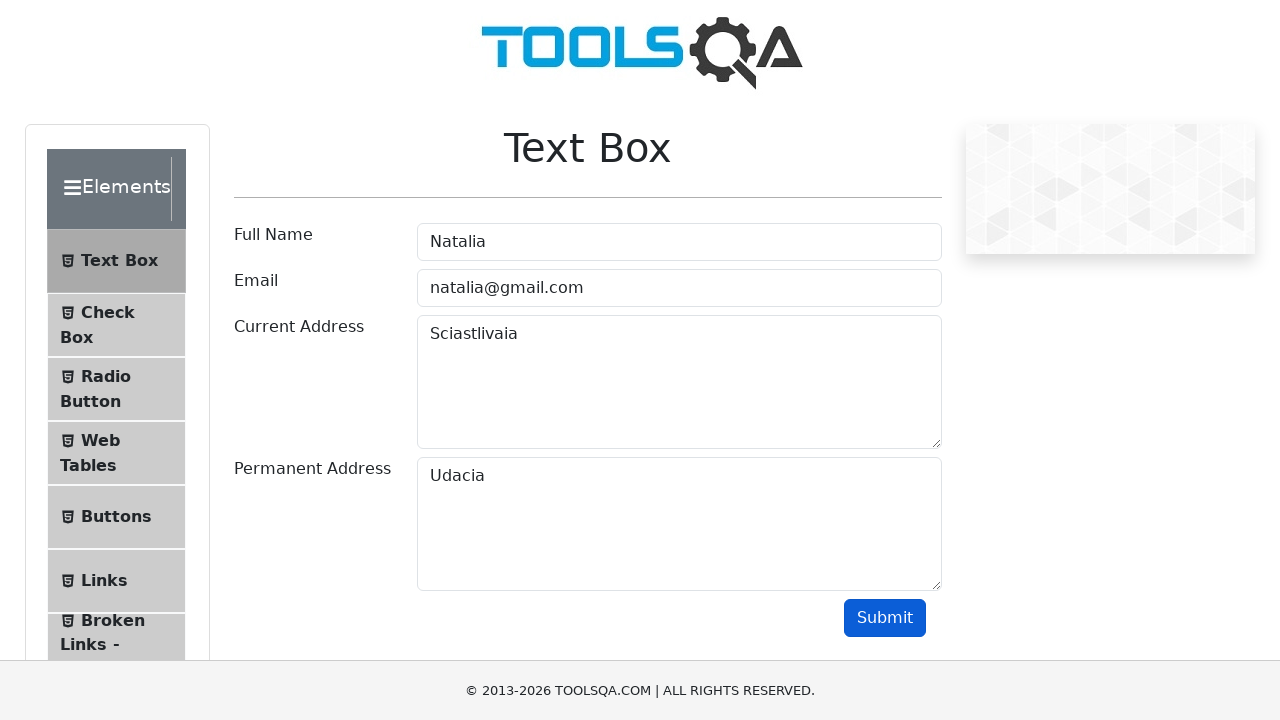

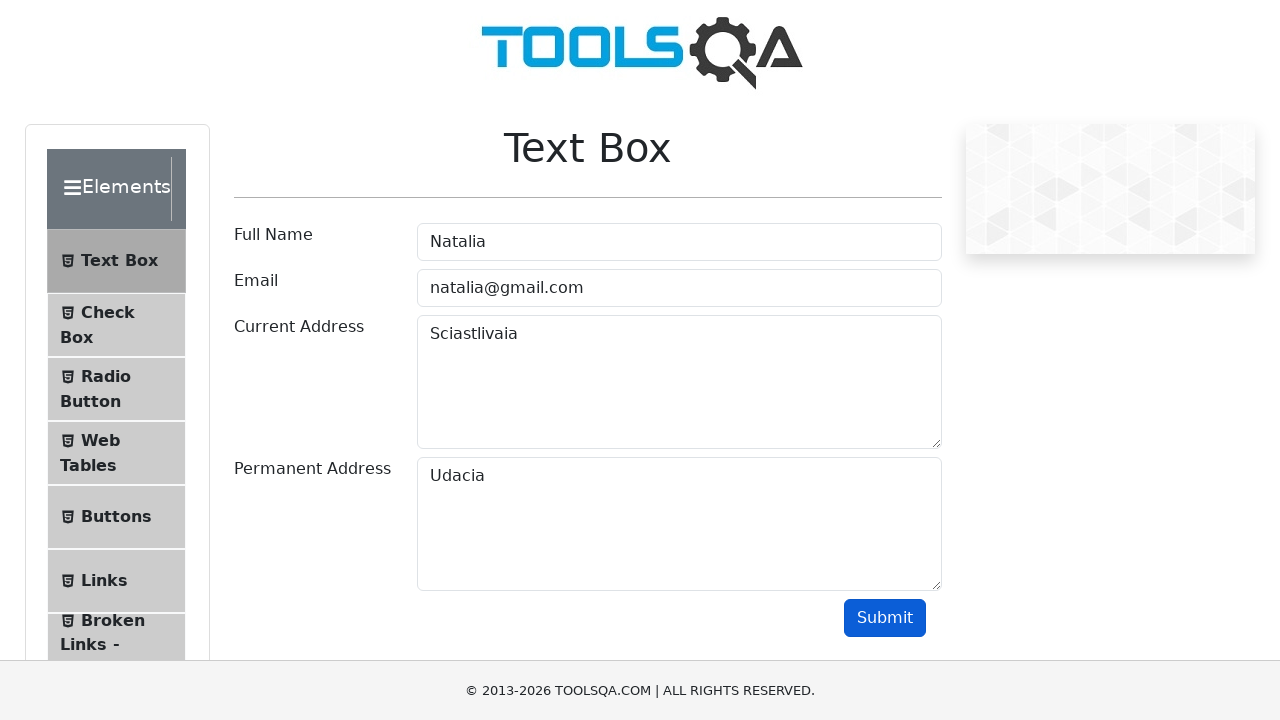